Tests the web calculator with a multiplication operation by clicking number and operator buttons and verifying the result field is populated.

Starting URL: http://www.math.com/students/calculators/source/basic.htm

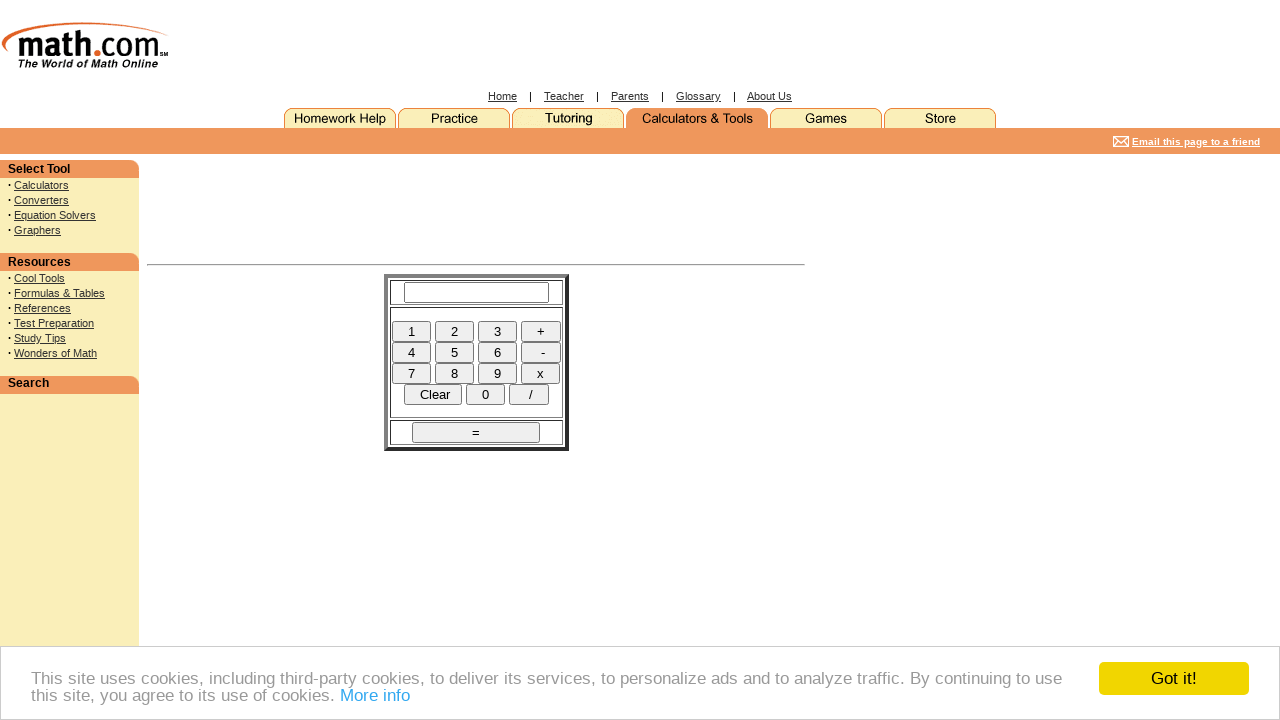

Clicked number 7 on calculator at (412, 373) on input[name='seven']
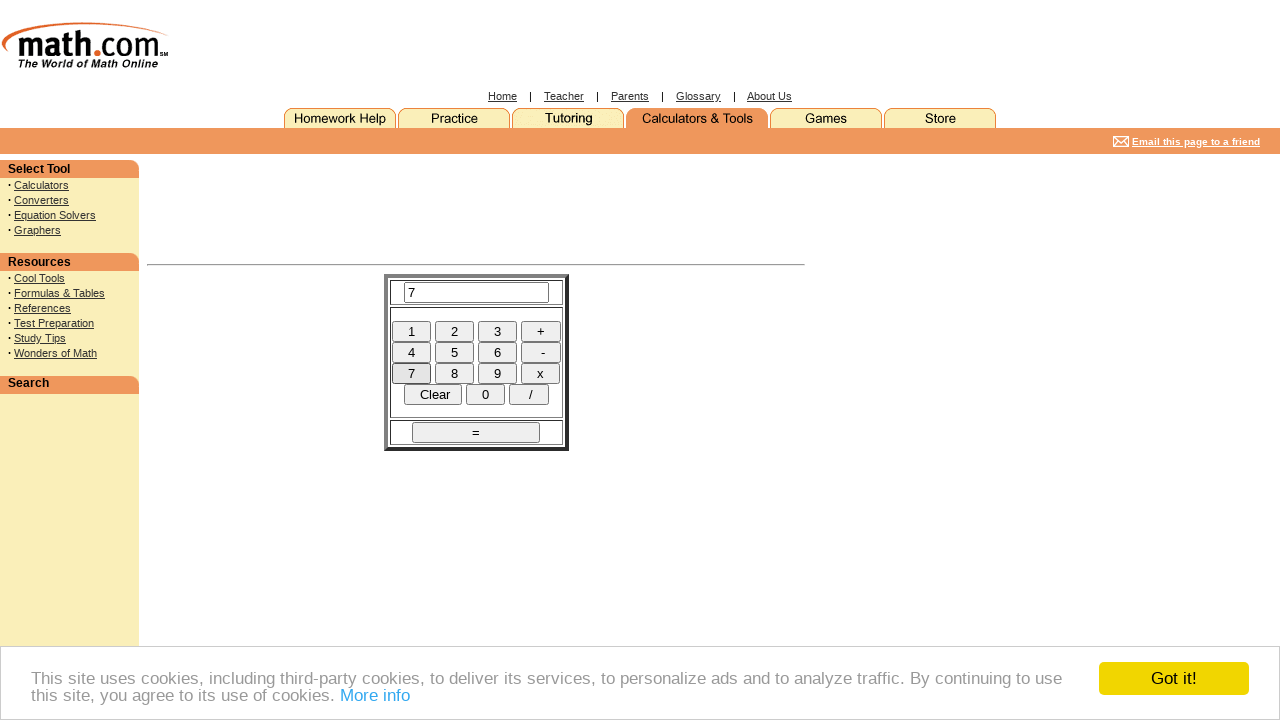

Clicked multiply operator at (540, 373) on input[name='times']
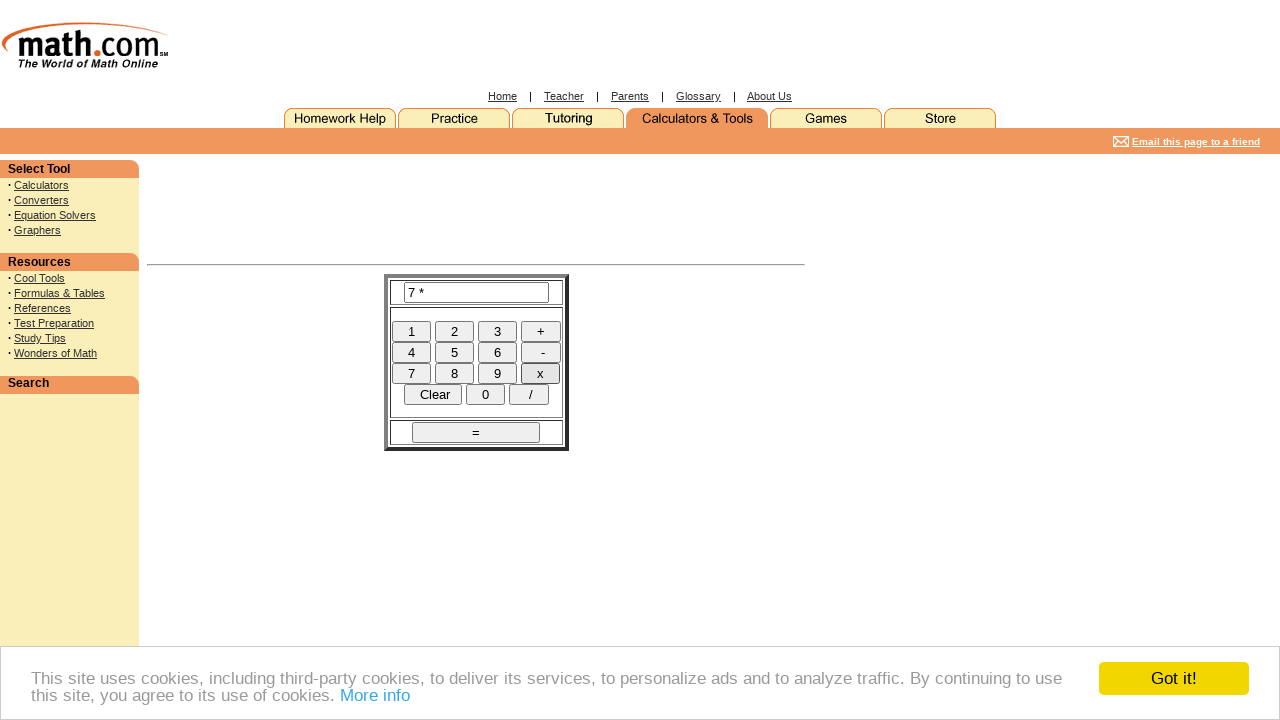

Clicked number 8 on calculator at (454, 373) on input[name='eight']
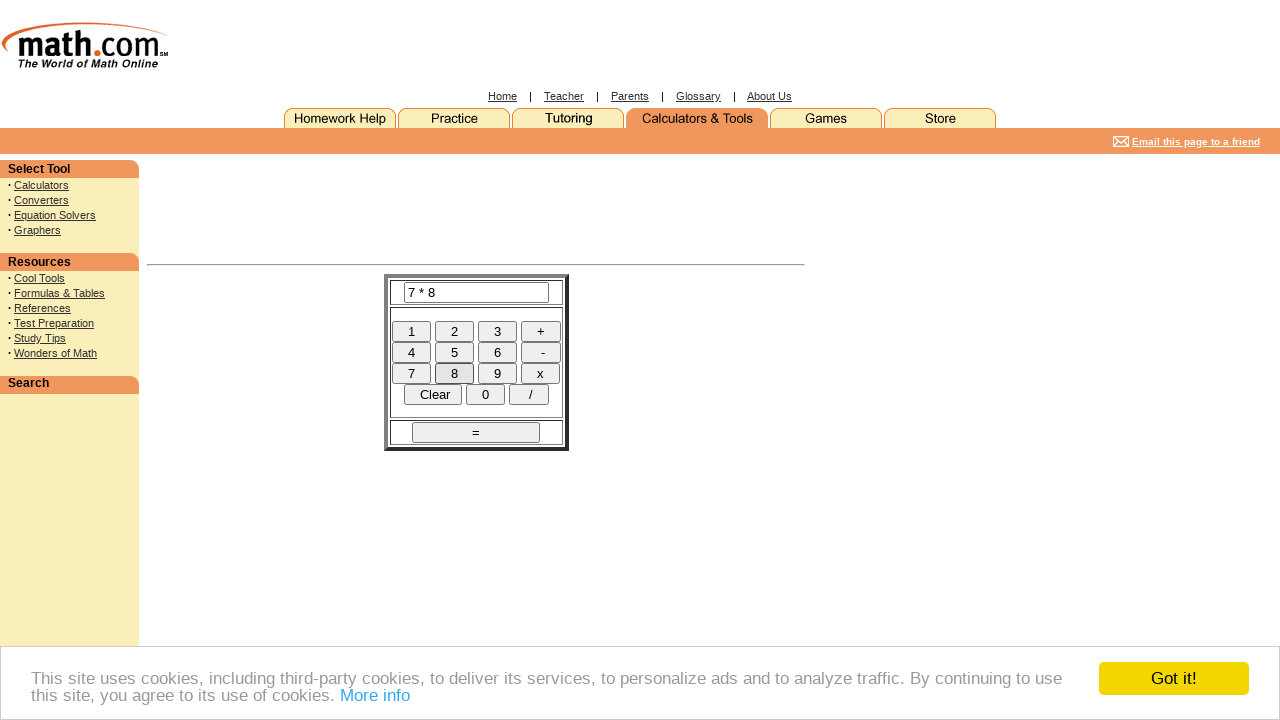

Clicked equals button to calculate result at (476, 432) on input[name='DoIt']
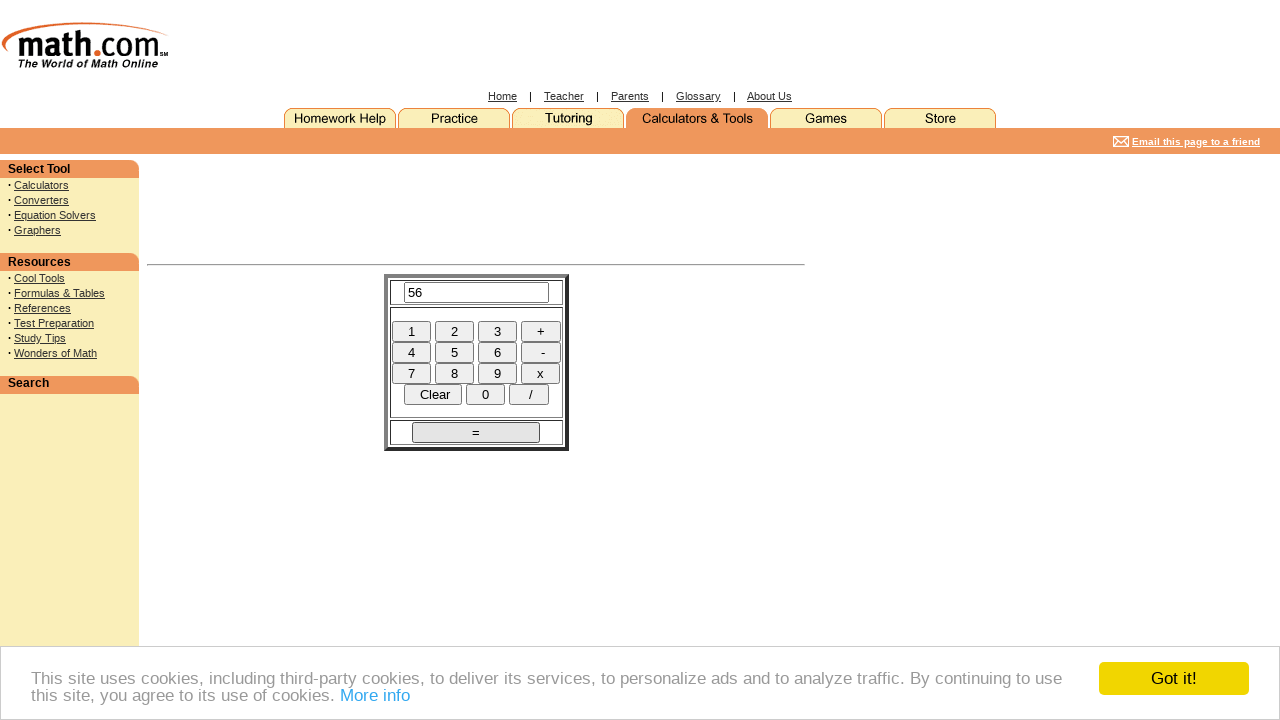

Result field loaded with calculated value
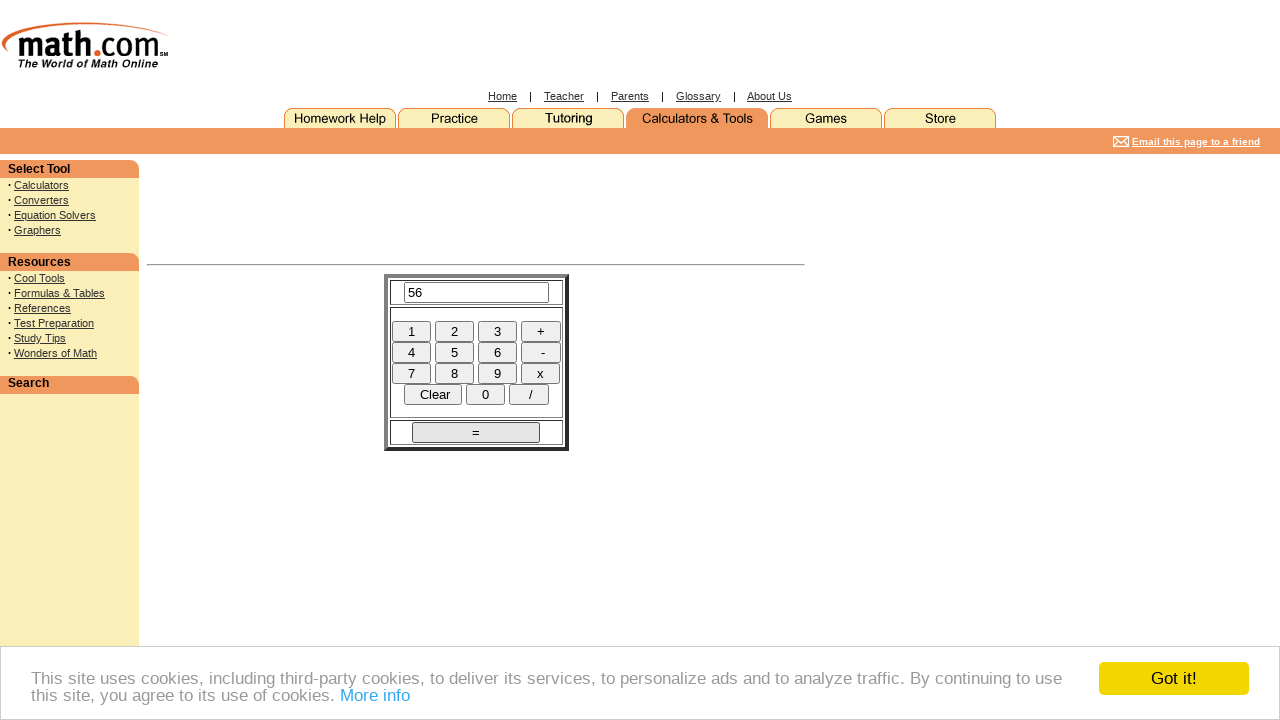

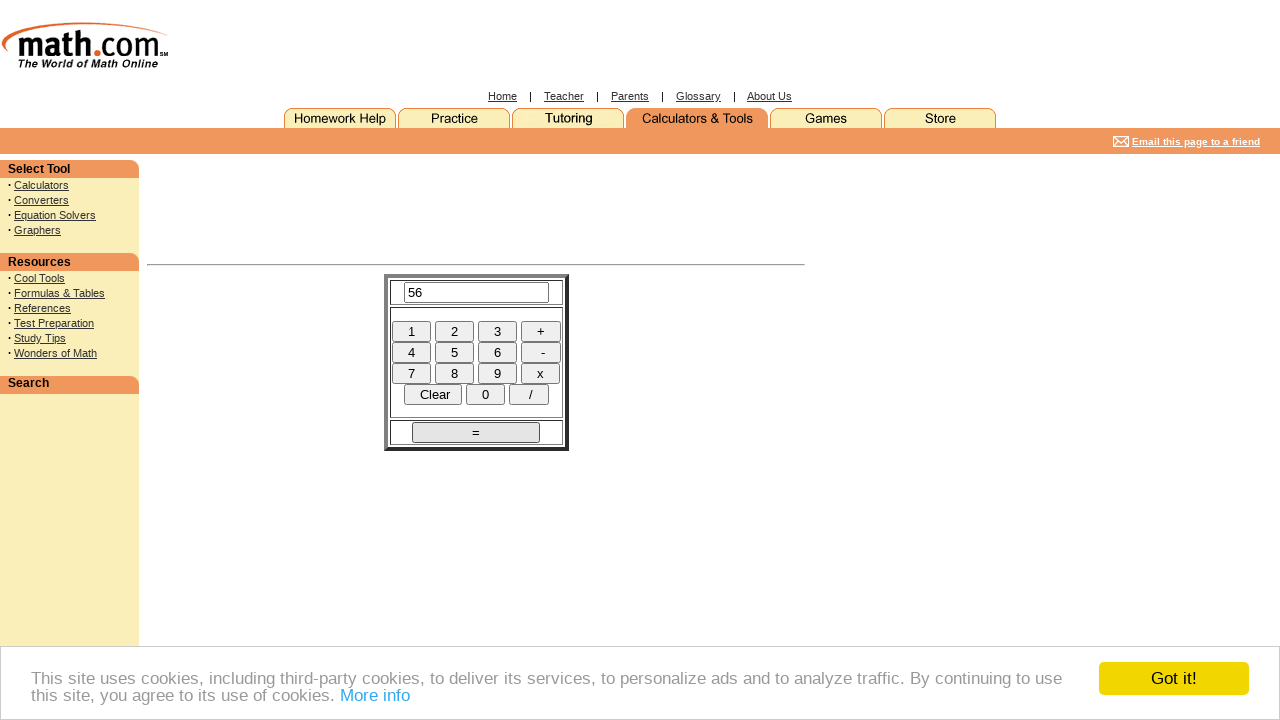